Tests the autocomplete dropdown functionality by typing a partial country name and navigating through suggestions using keyboard arrow keys

Starting URL: http://qaclickacademy.com/practice.php

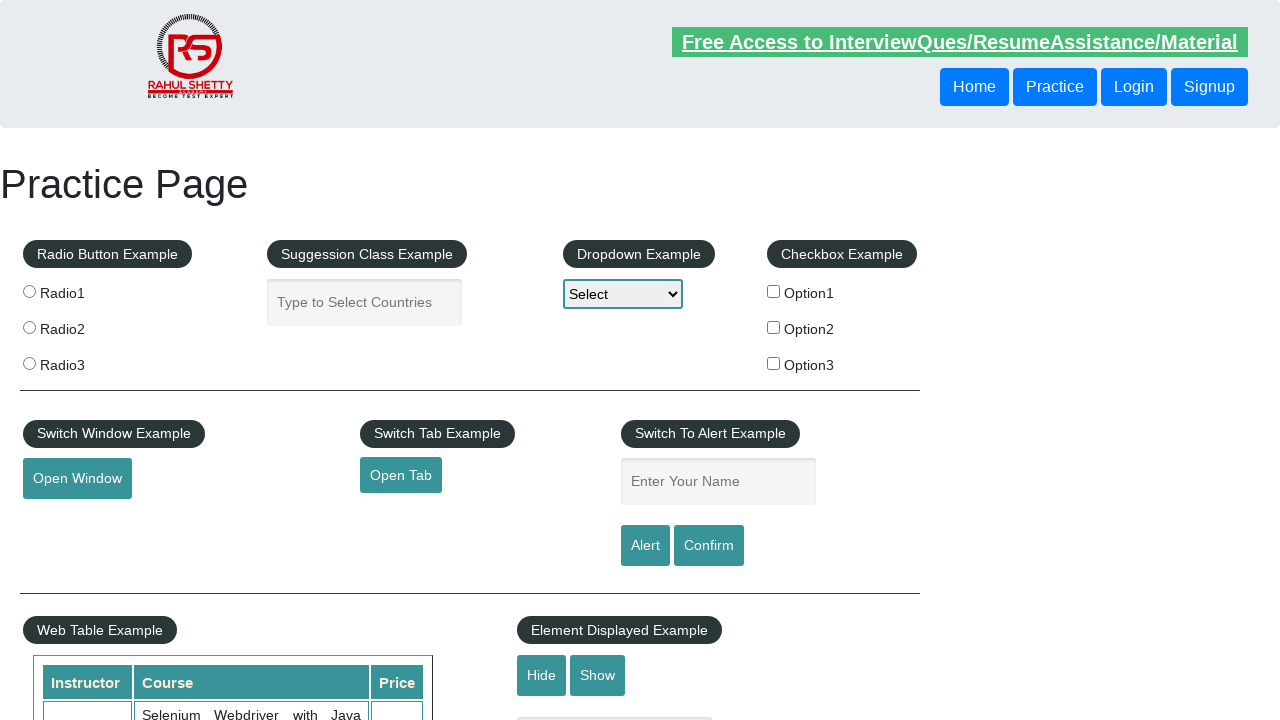

Filled autocomplete field with partial country name 'ind' on #autocomplete
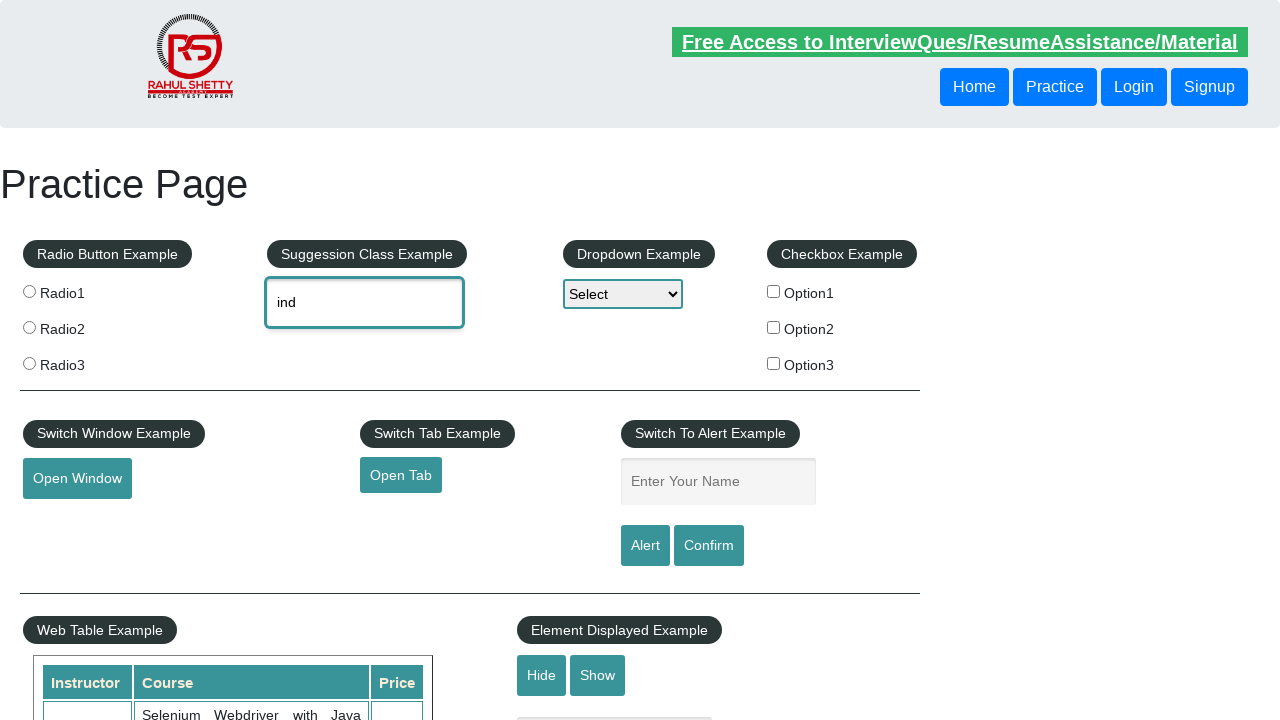

Waited 2 seconds for autocomplete suggestions to appear
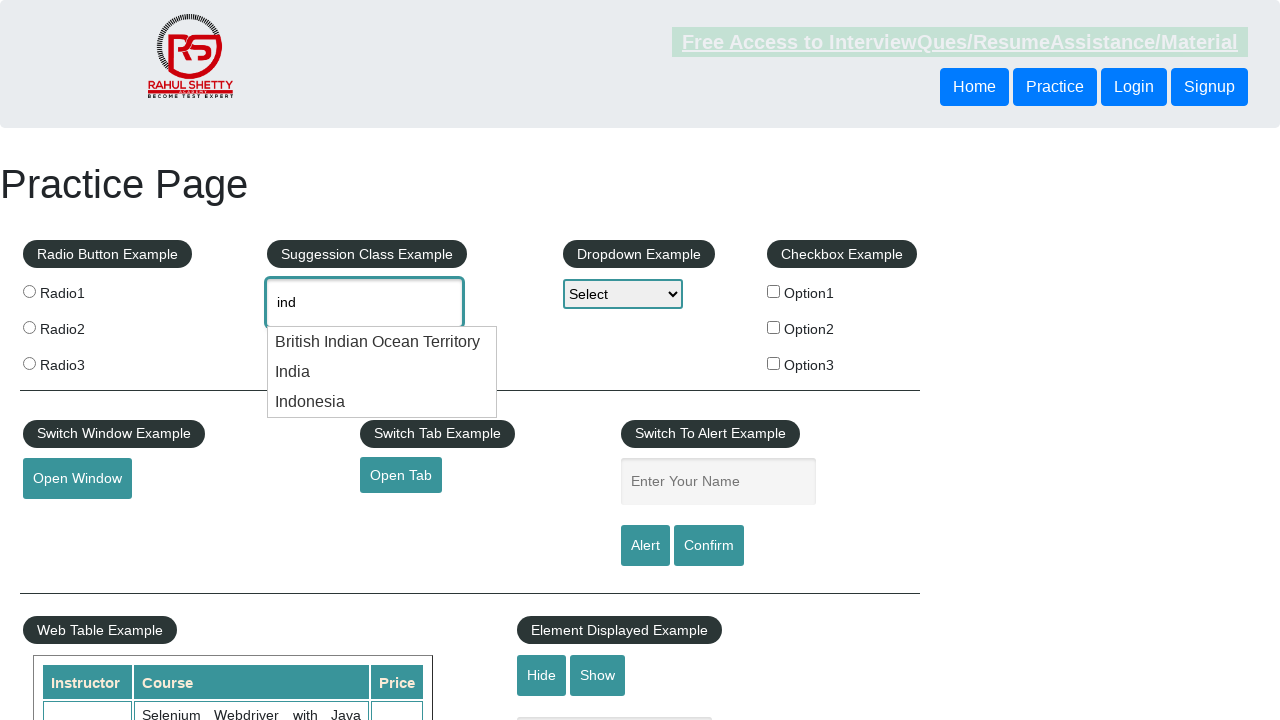

Pressed down arrow key to navigate to first suggestion on #autocomplete
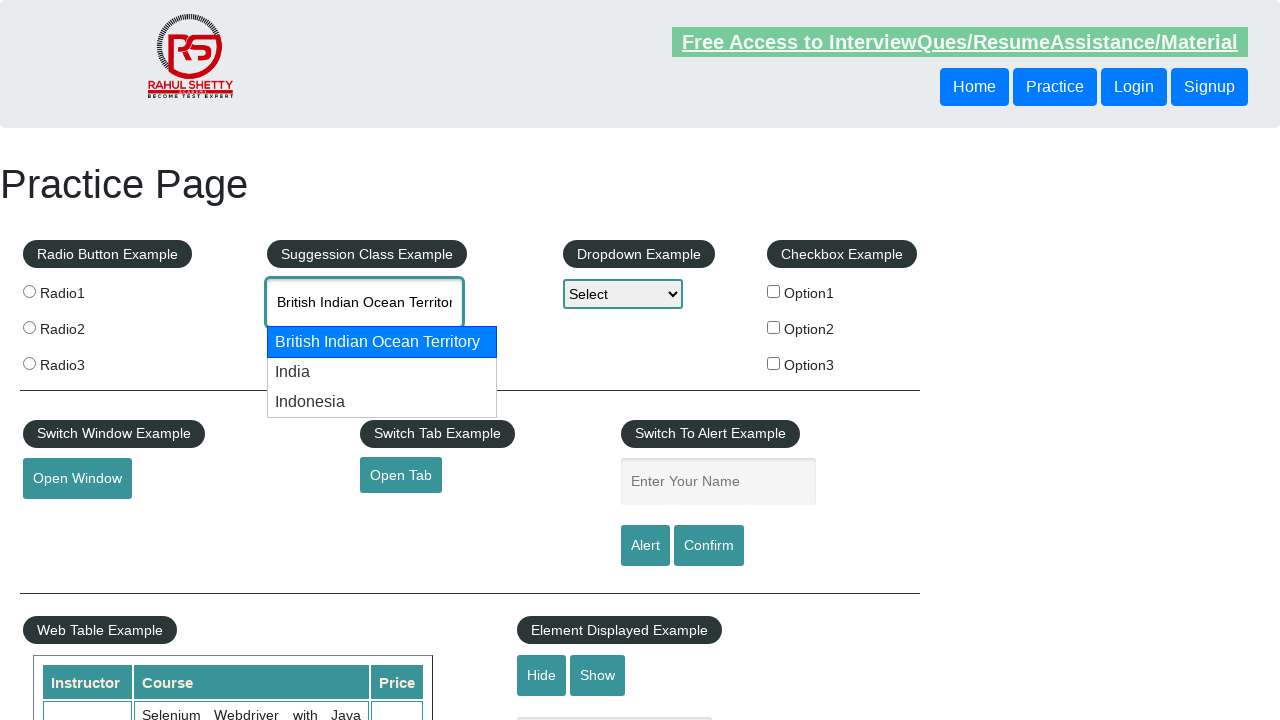

Pressed down arrow key again to navigate to second suggestion on #autocomplete
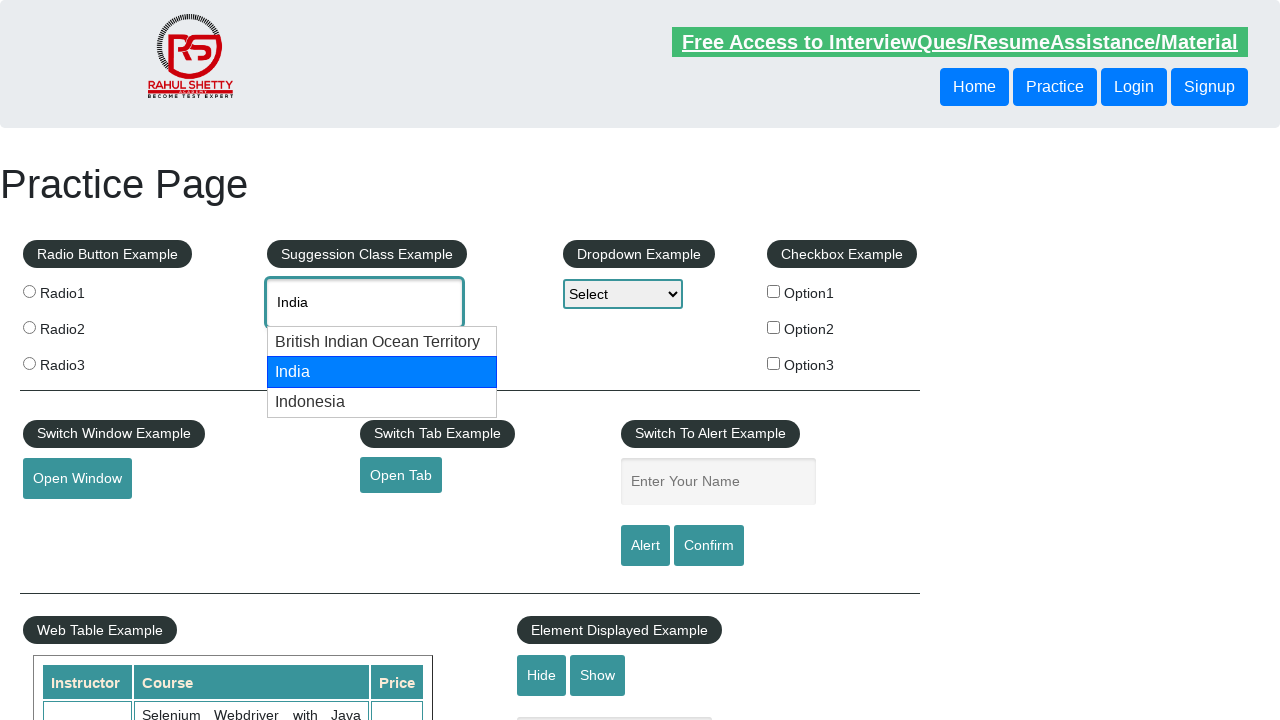

Retrieved current autocomplete field value: 'None'
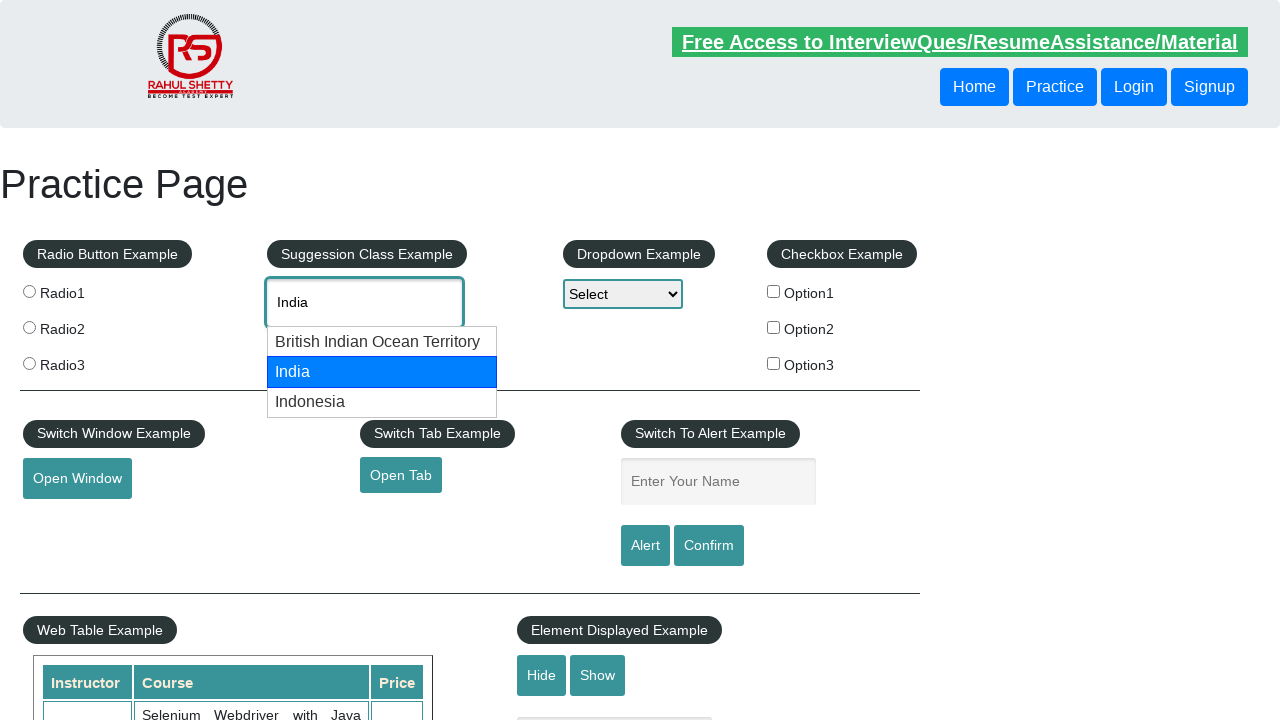

Printed autocomplete value to console: None
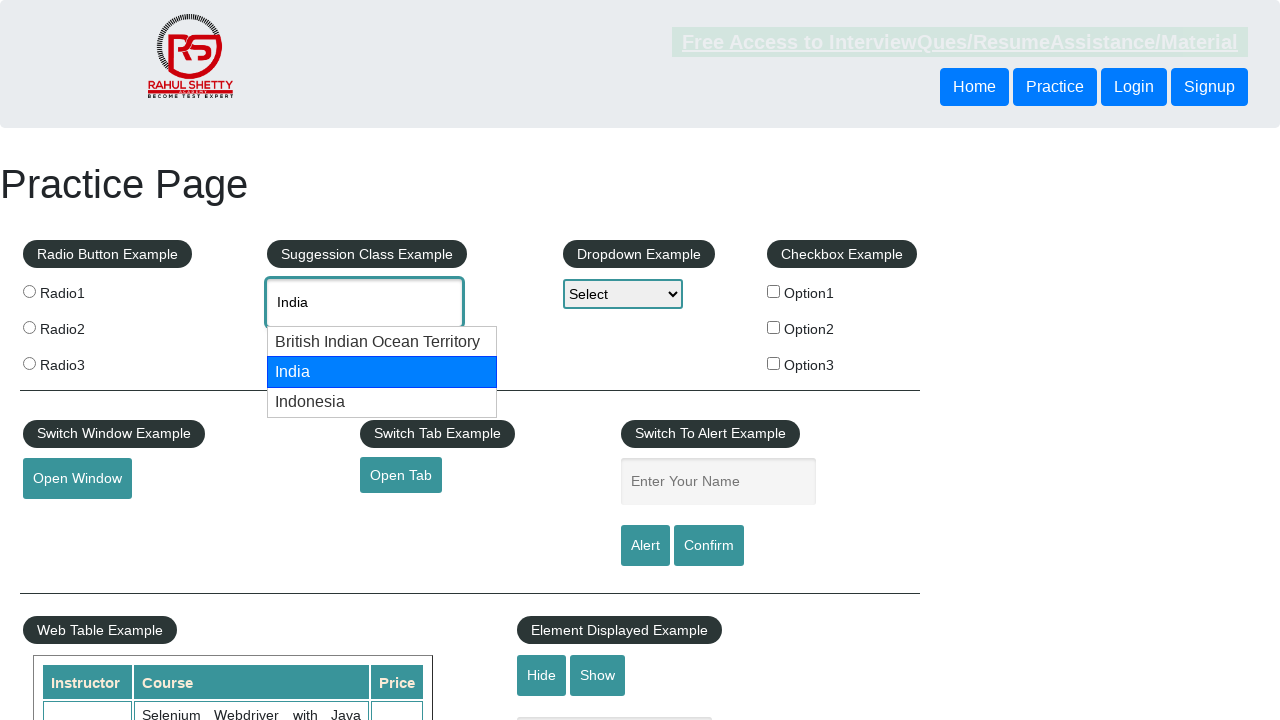

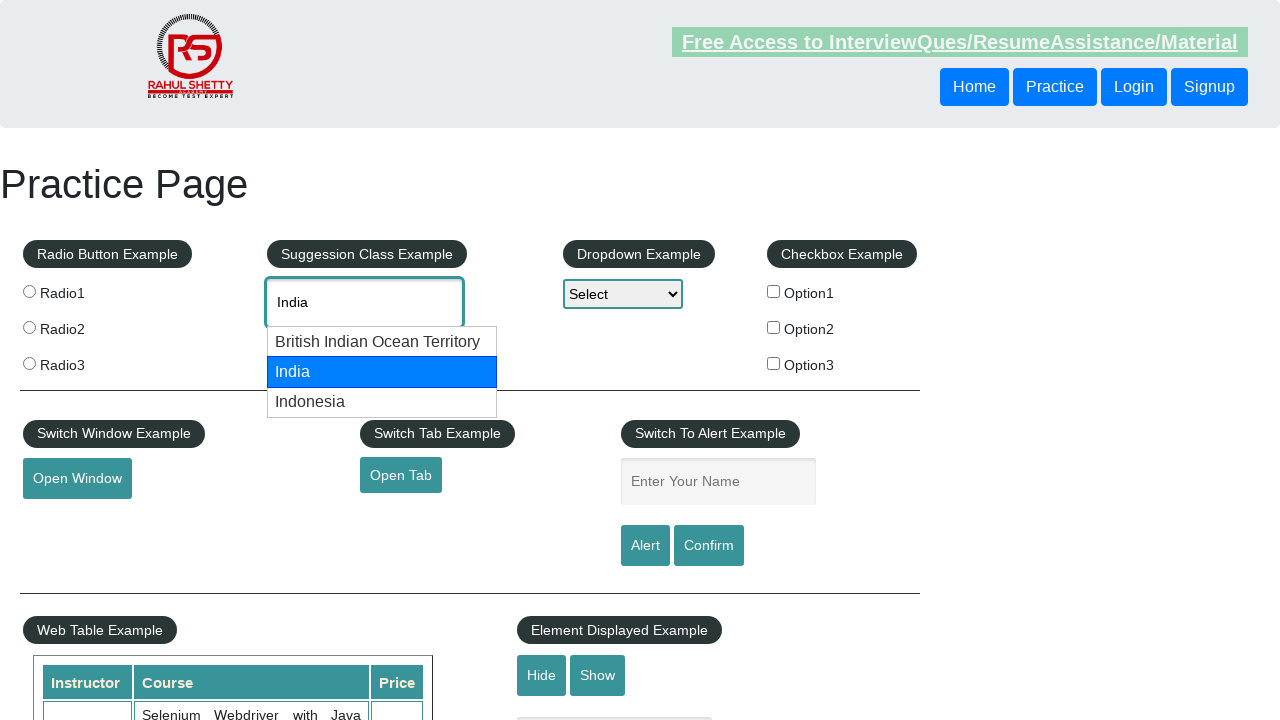